Tests scrolling functionality by scrolling to the footer element at the bottom of the Playwright documentation page and verifying its content is accessible.

Starting URL: https://playwright.dev/docs/input#drag-and-drop

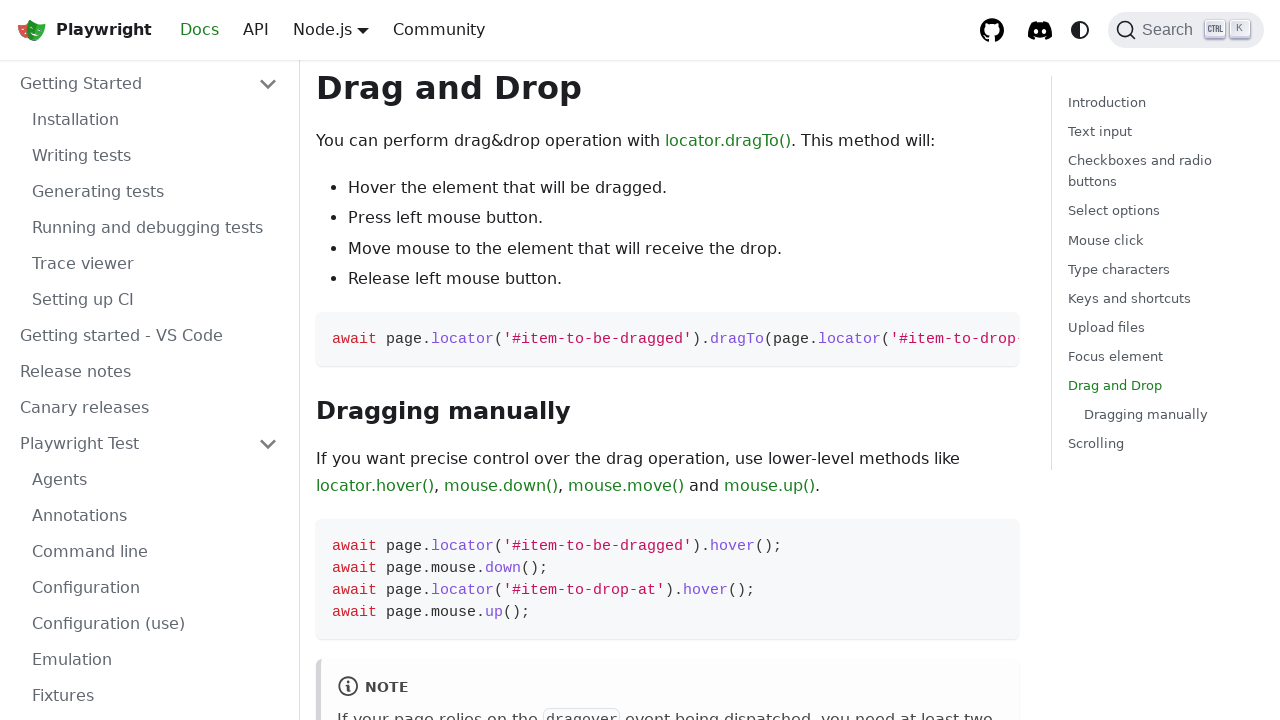

Navigated to Playwright documentation page on drag-and-drop
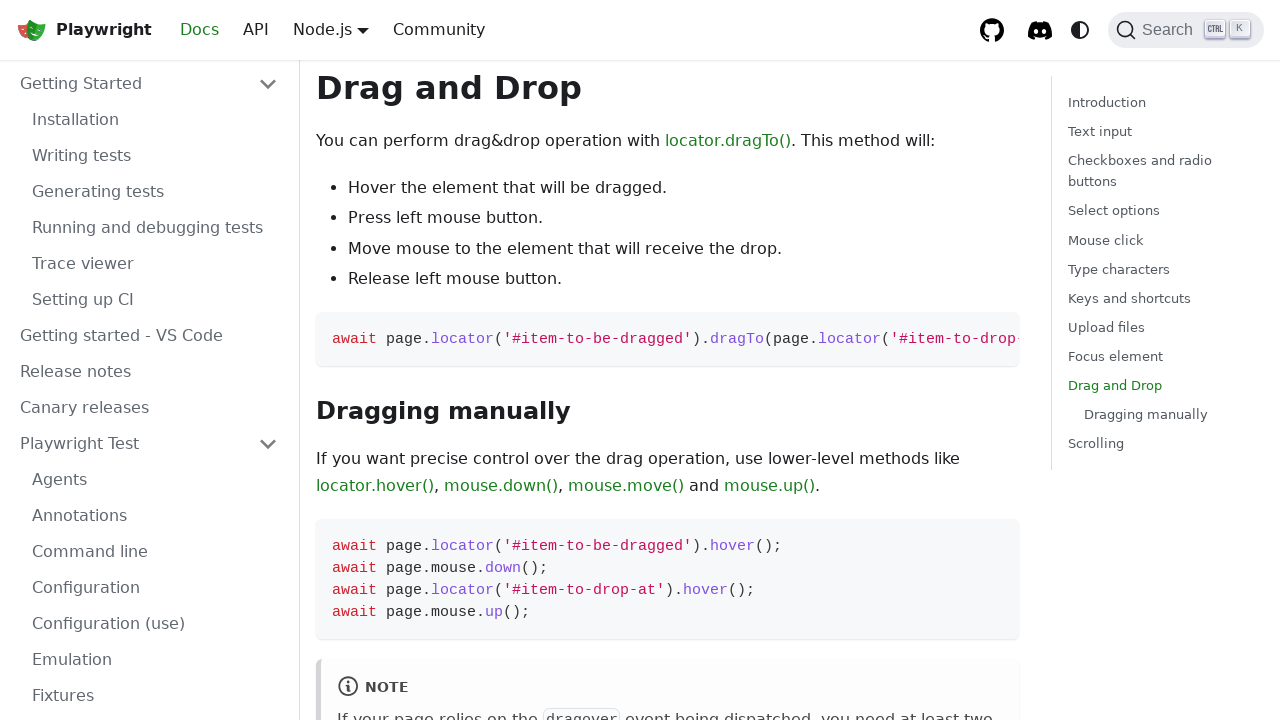

Located footer element with class 'footer__copyright'
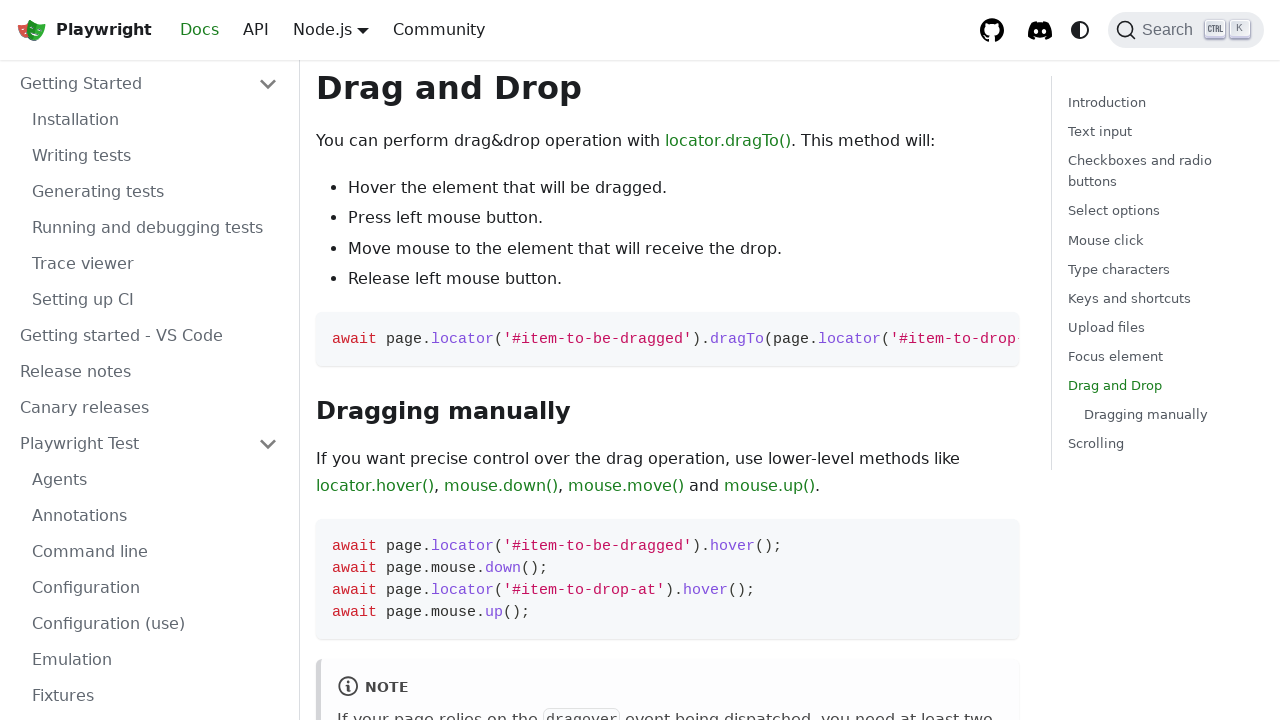

Scrolled footer element into view
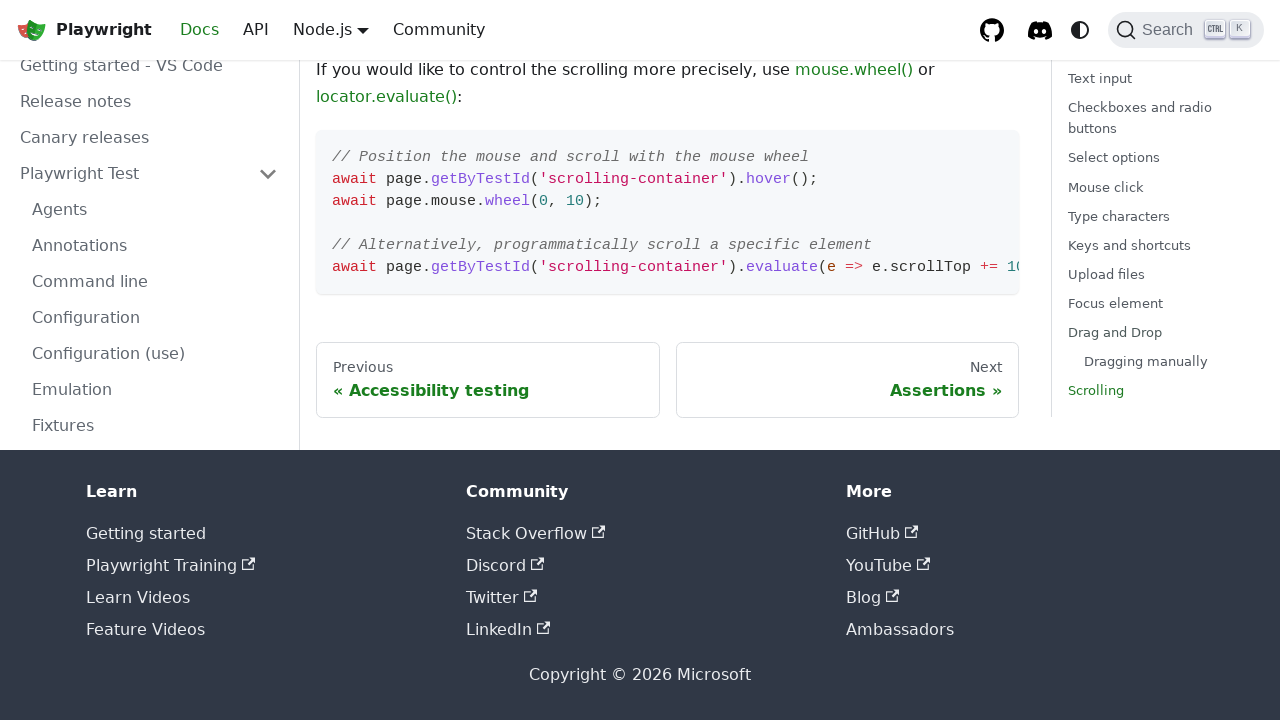

Retrieved footer text content: 'Copyright © 2026 Microsoft'
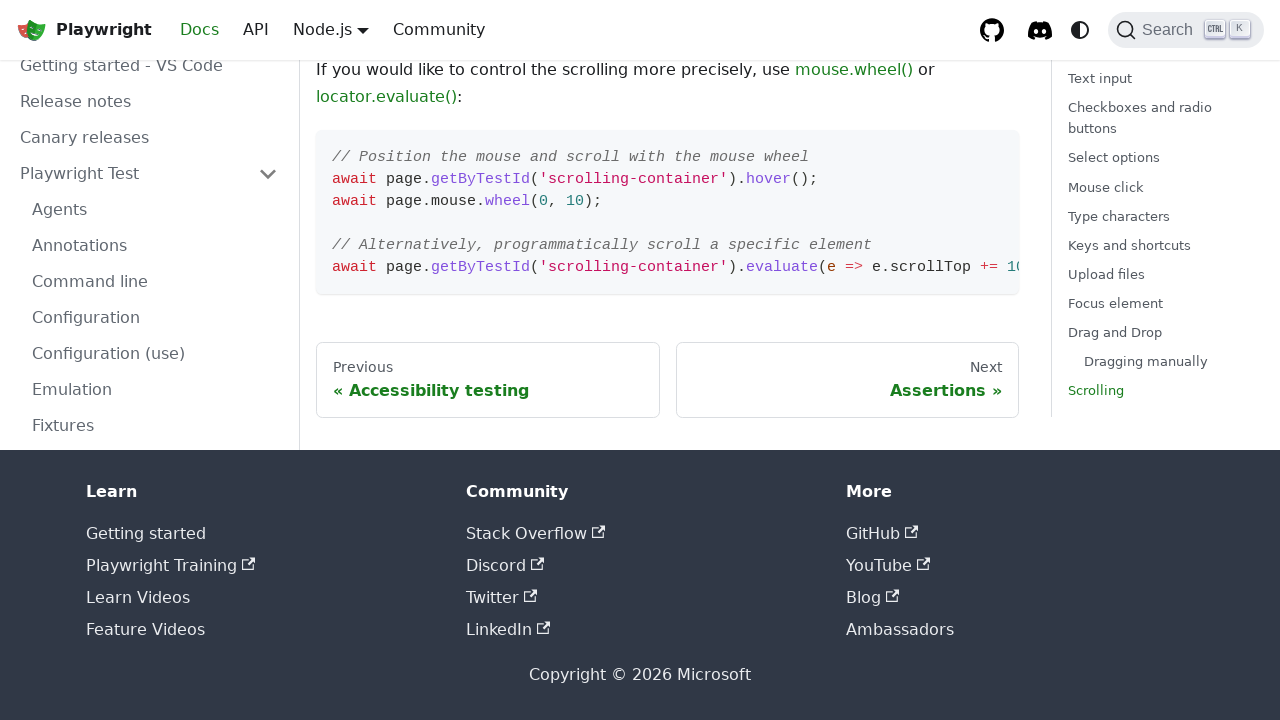

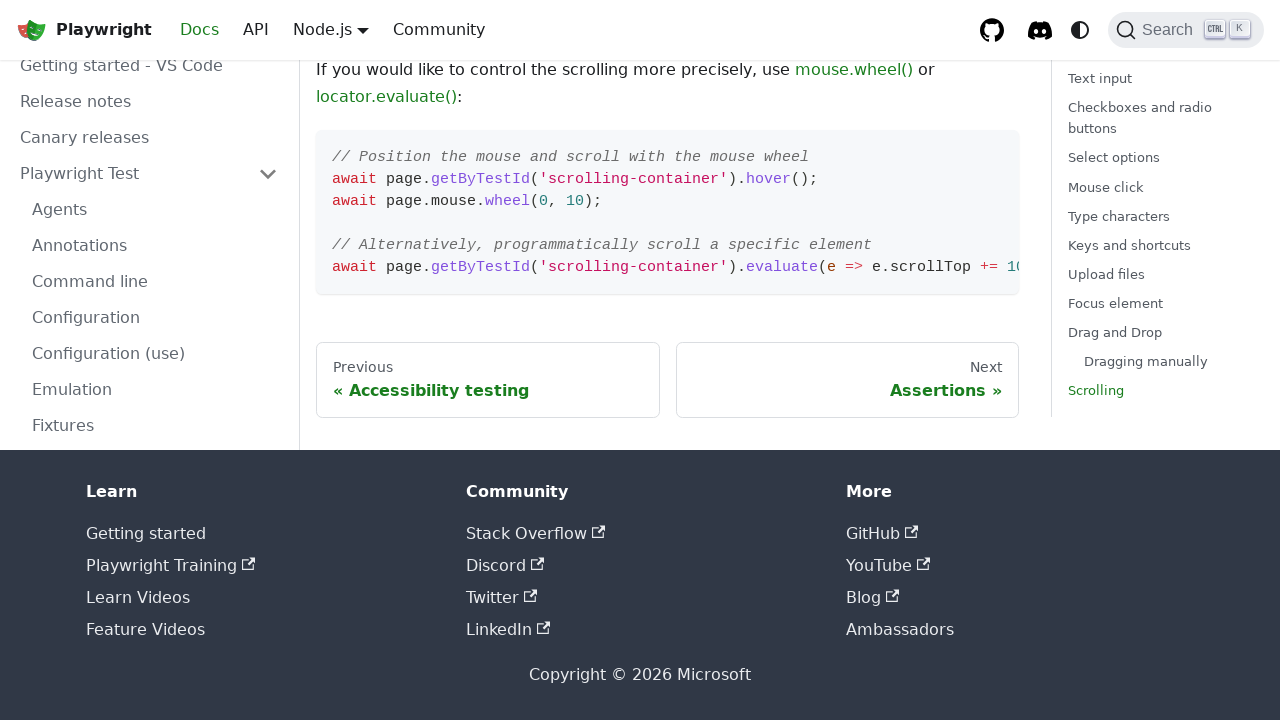